Tests iframe handling by switching to an iframe, entering text in an input field, then switching back to the main page and clicking a navigation element

Starting URL: https://demo.automationtesting.in/Frames.html

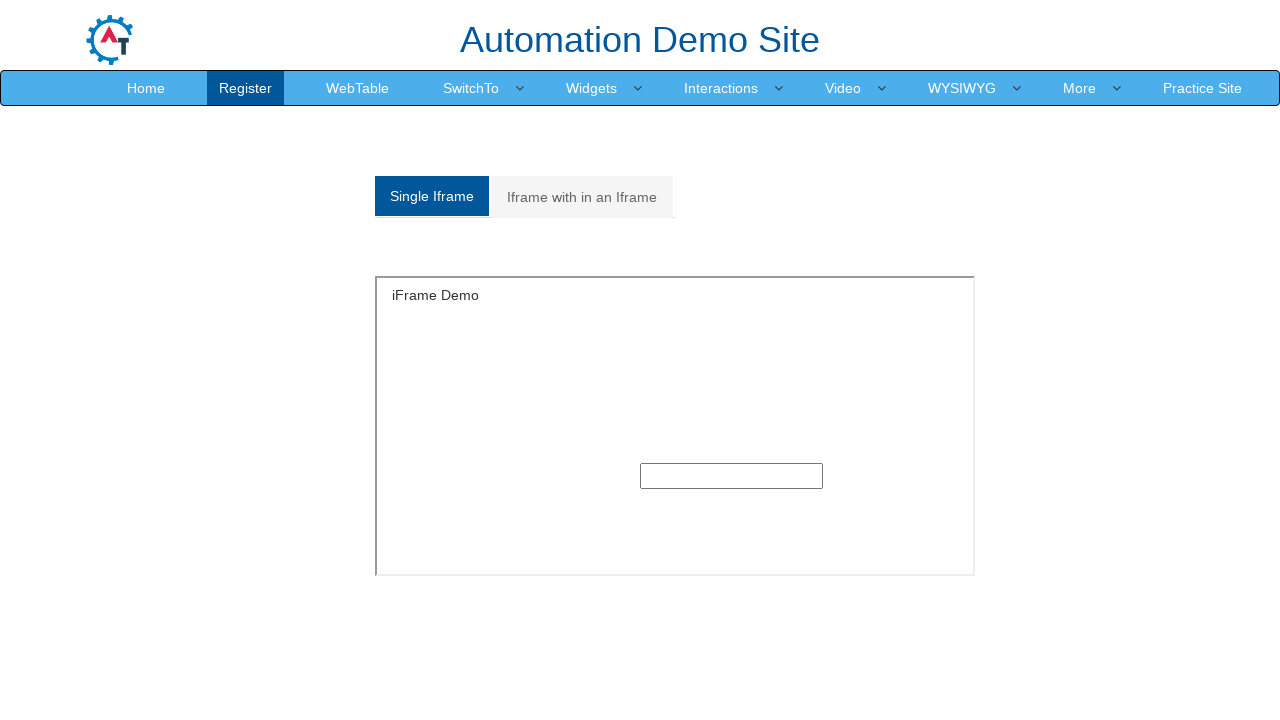

Located iframe with id 'singleframe'
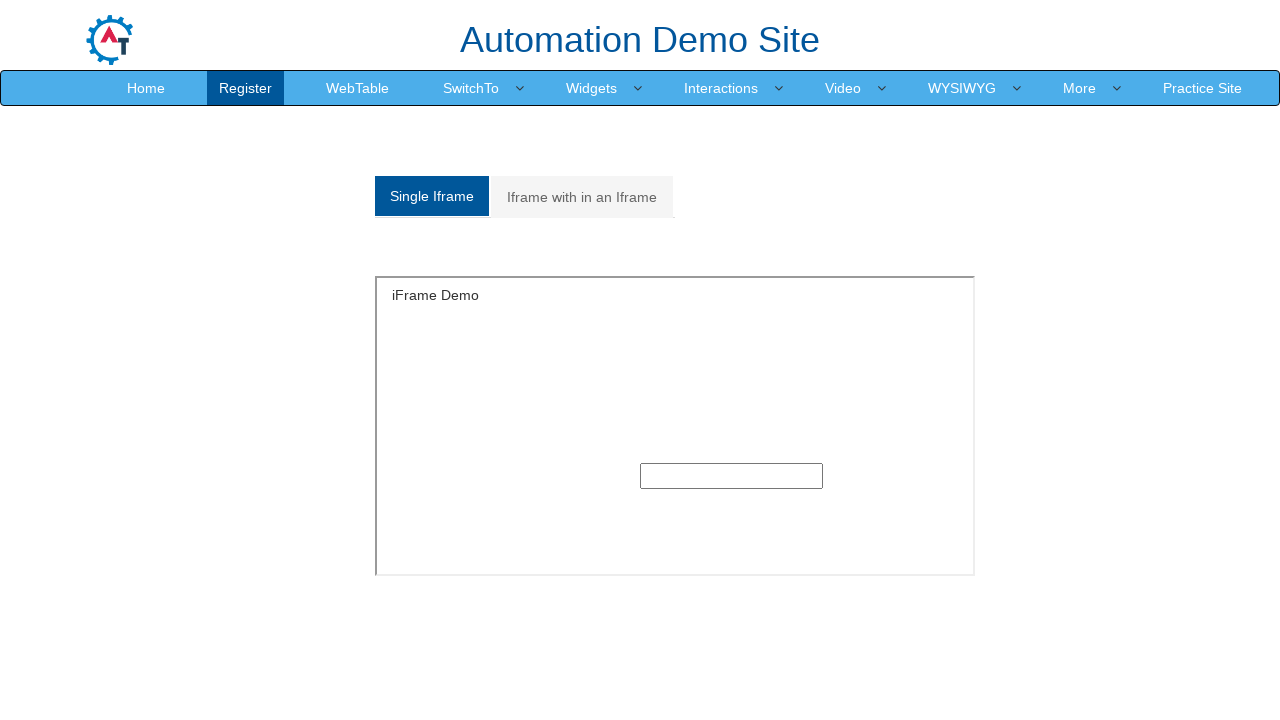

Filled text input field in iframe with 'Automation' on iframe[id='singleframe'] >> internal:control=enter-frame >> input[type='text']
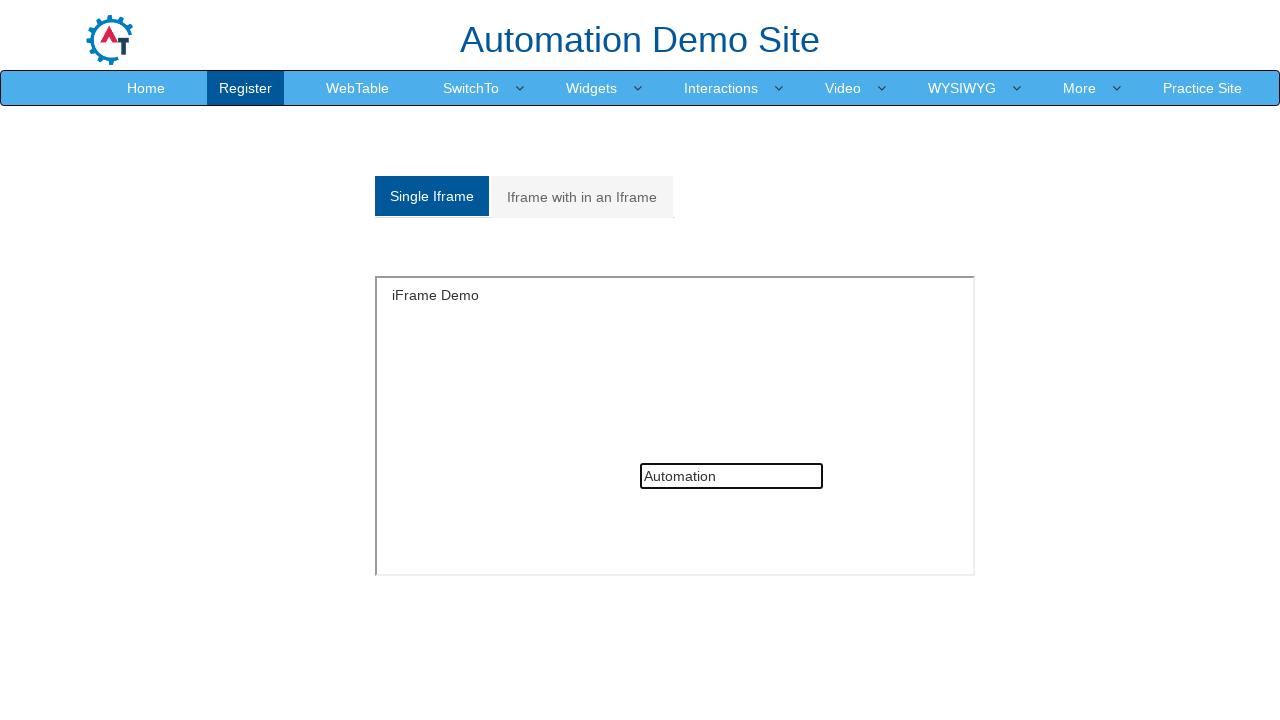

Clicked navigation element in main page at (673, 88) on ul.nav.navbar-nav
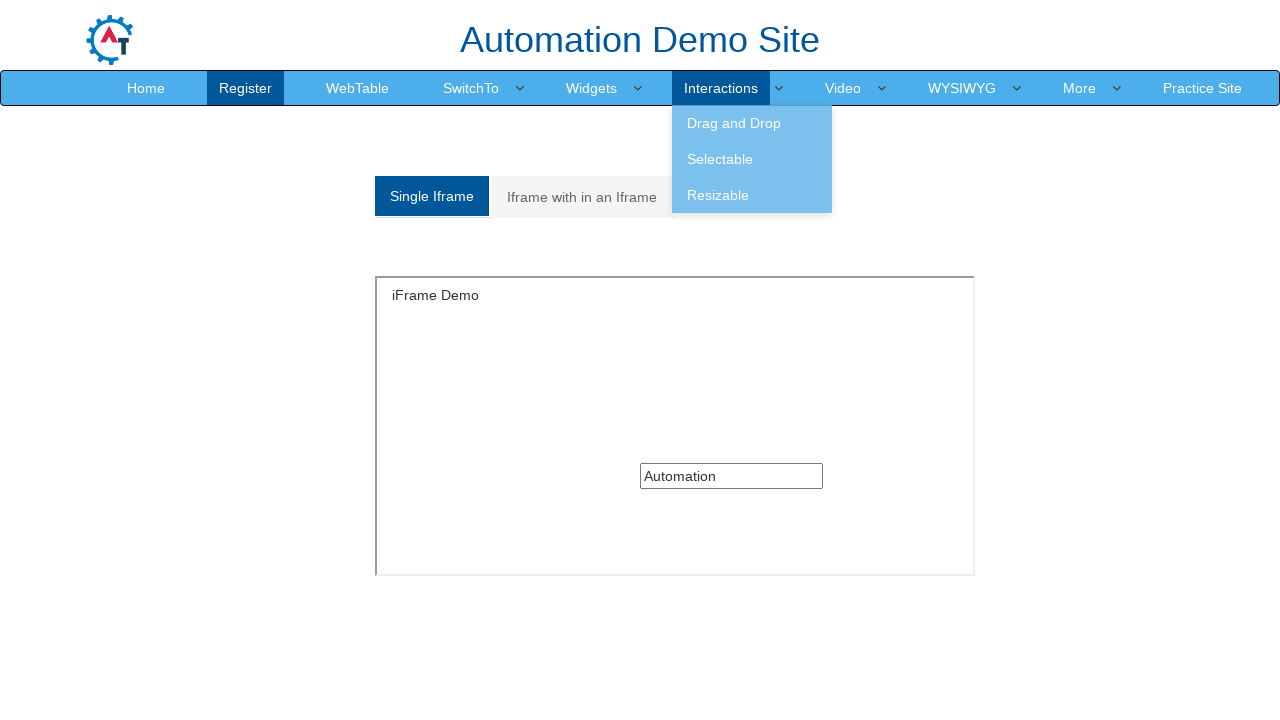

Waited 1000ms for page changes to complete
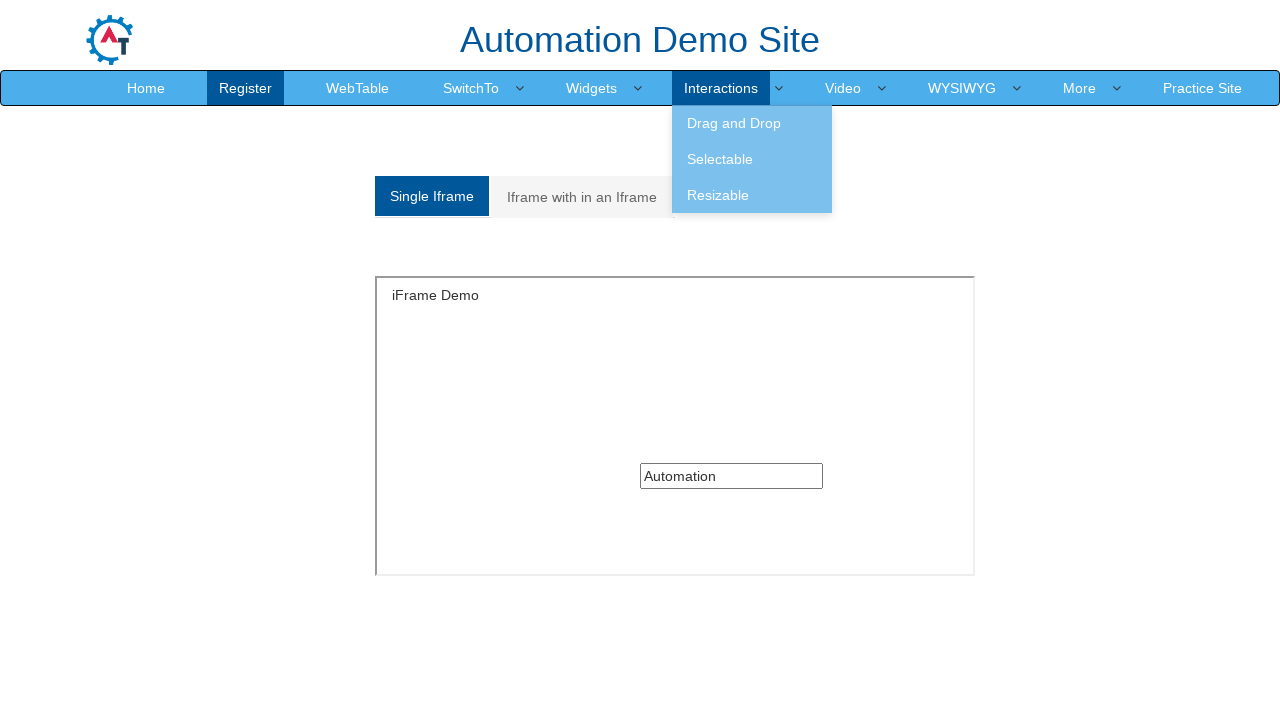

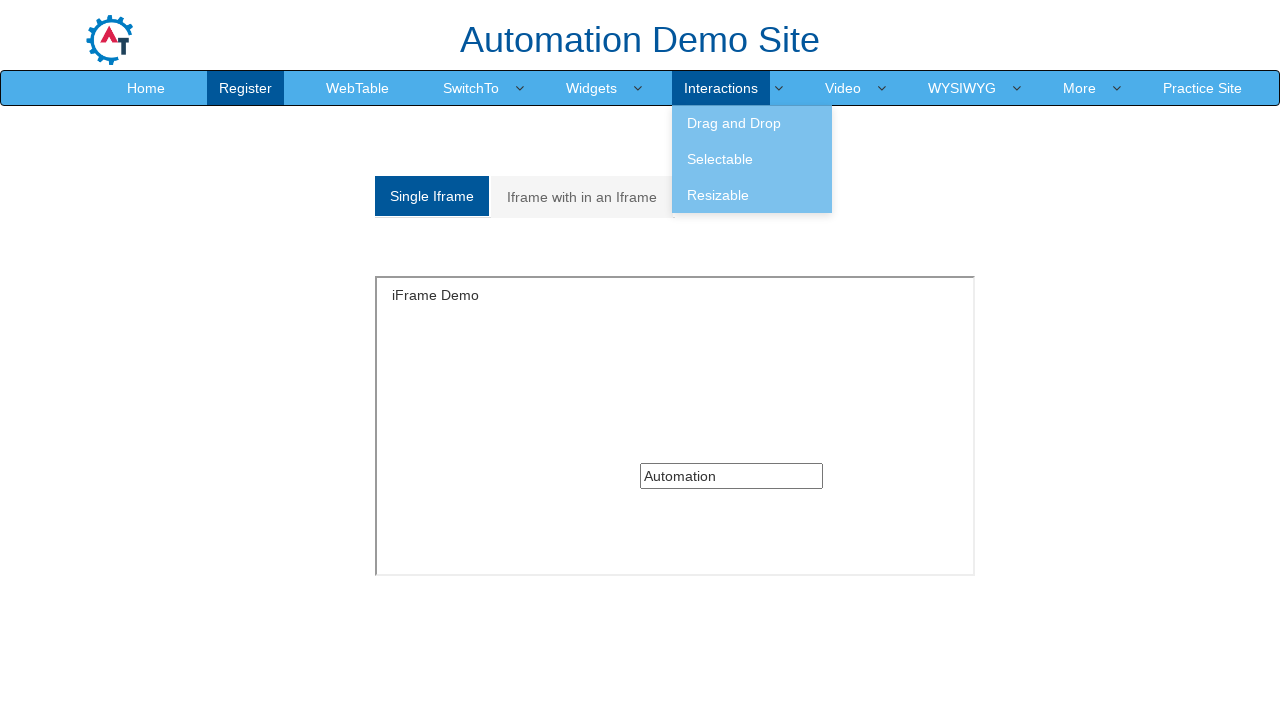